Tests drag and drop functionality using multiple approaches: dragAndDrop method, dragTo method, and manual mouse hover/down/up actions to move elements between columns.

Starting URL: https://practice.expandtesting.com/drag-and-drop

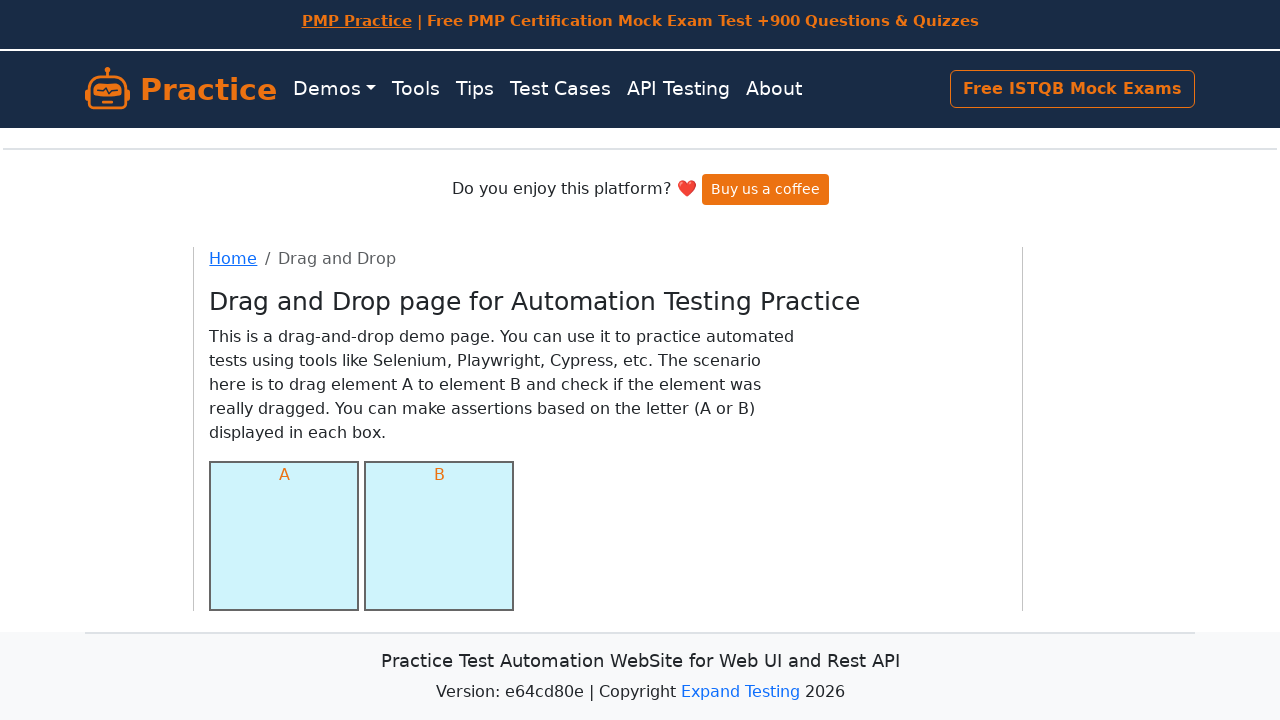

Dragged column-a to column-b using dragAndDrop method at (439, 536)
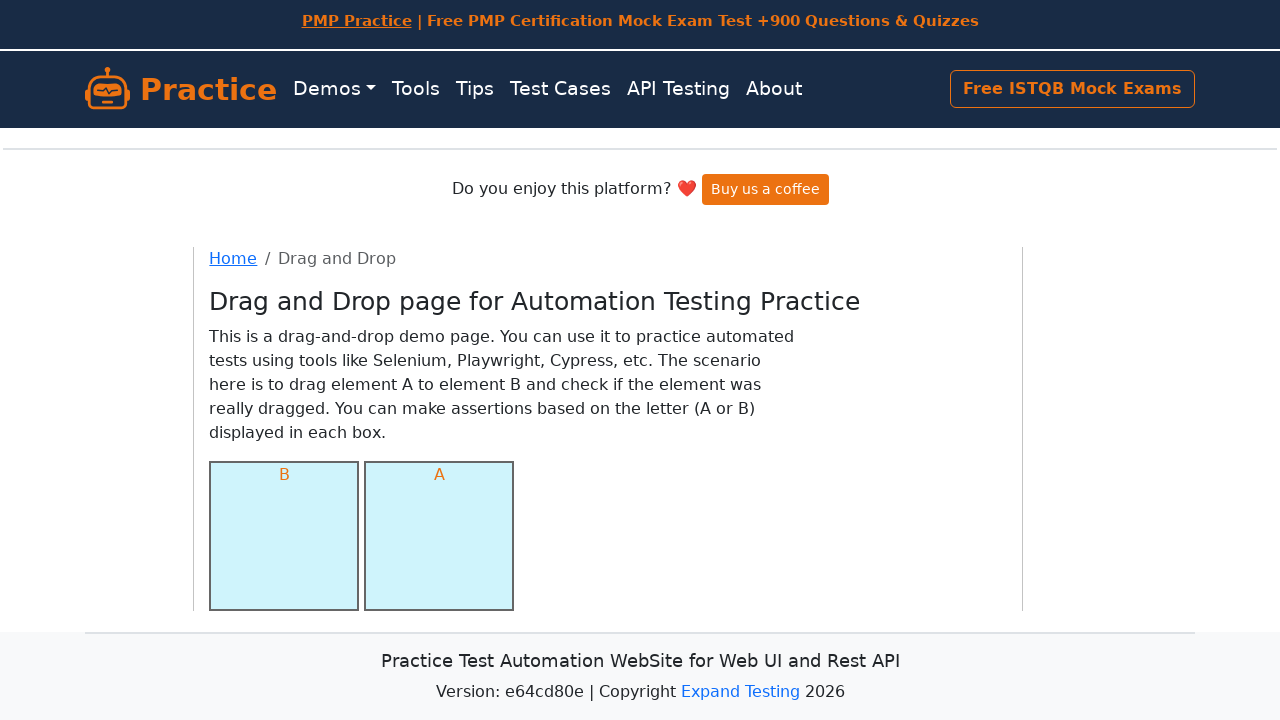

Dragged column-b back to column-a using dragTo method at (284, 536)
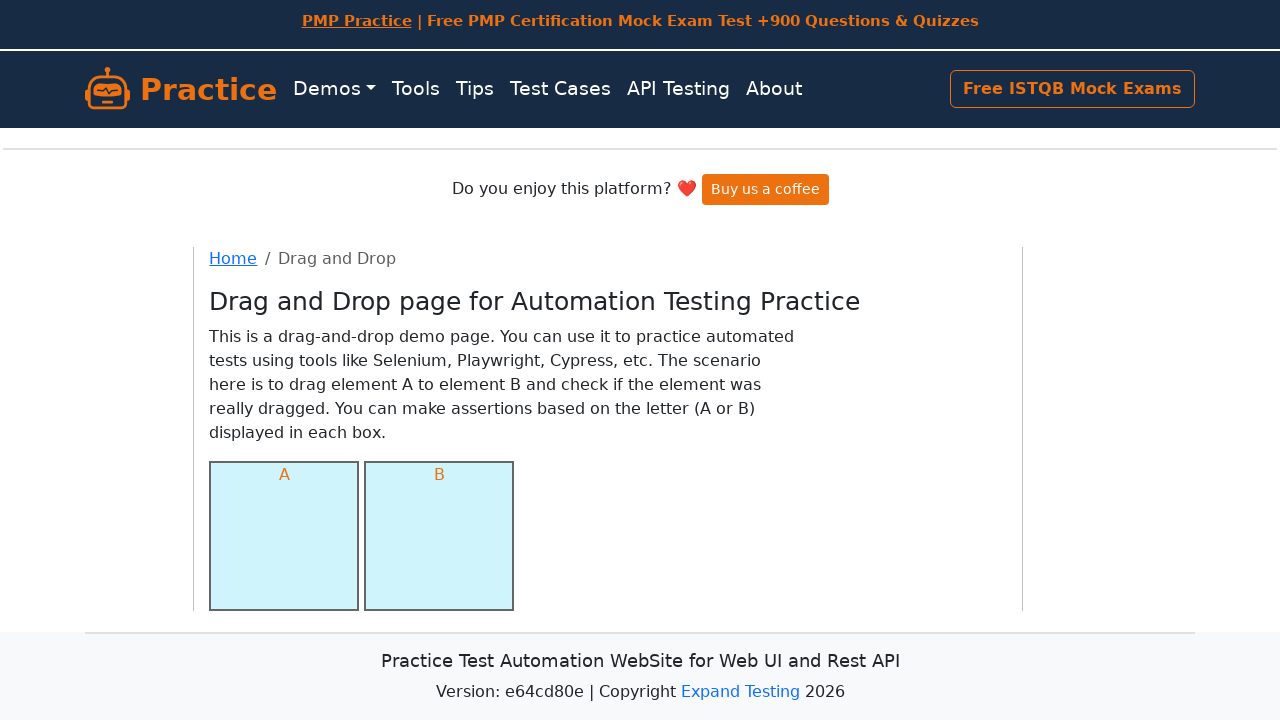

Hovered over column-a at (284, 536) on #column-a
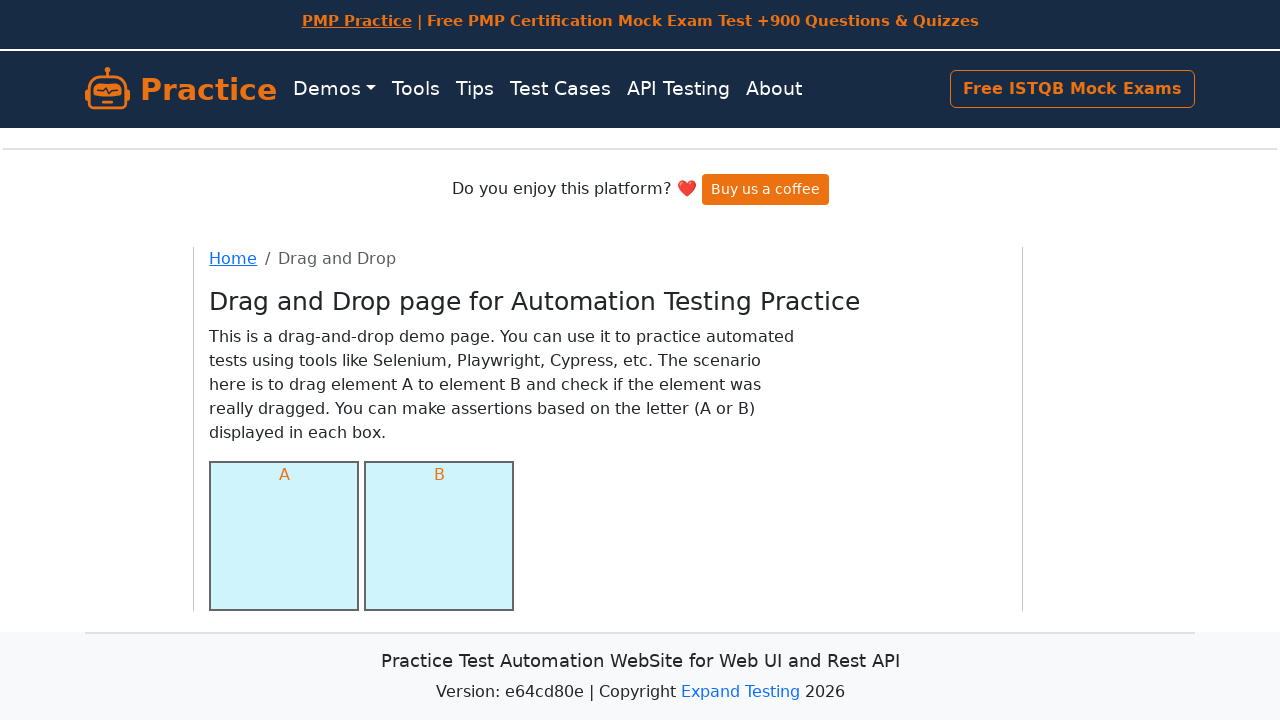

Pressed mouse button down on column-a at (284, 536)
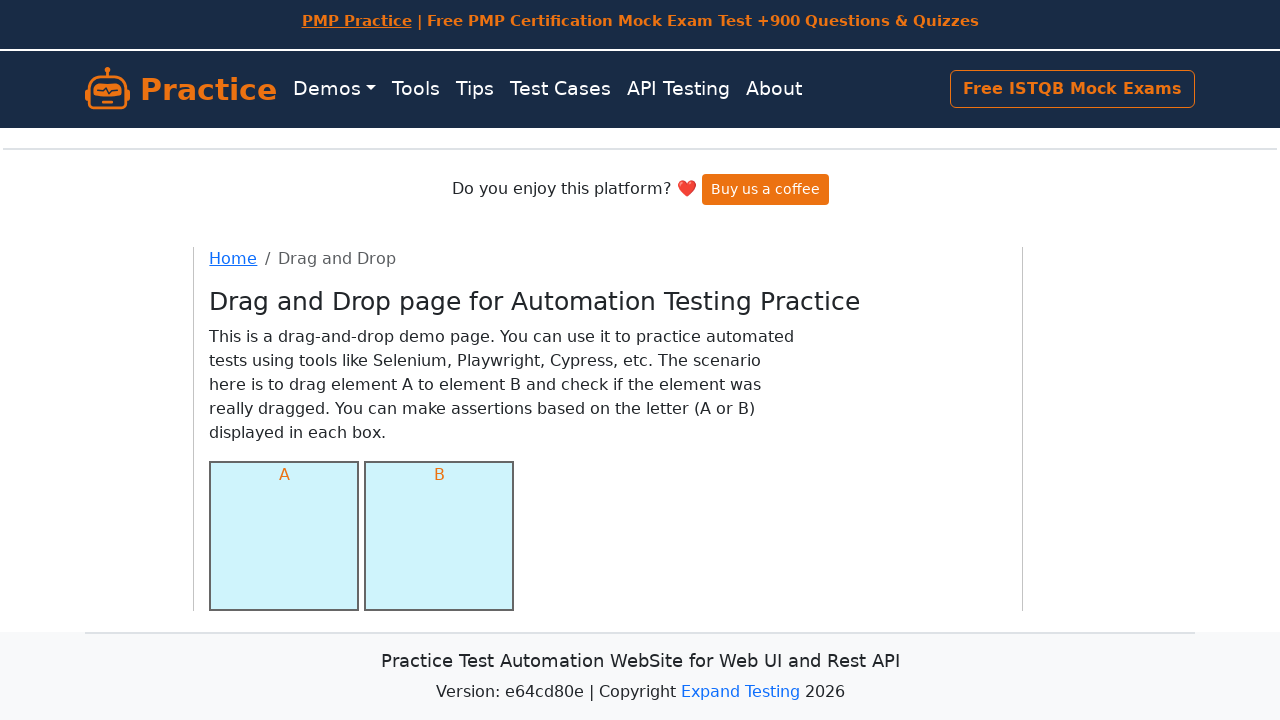

Hovered over column-b while mouse button held down at (439, 536) on #column-b
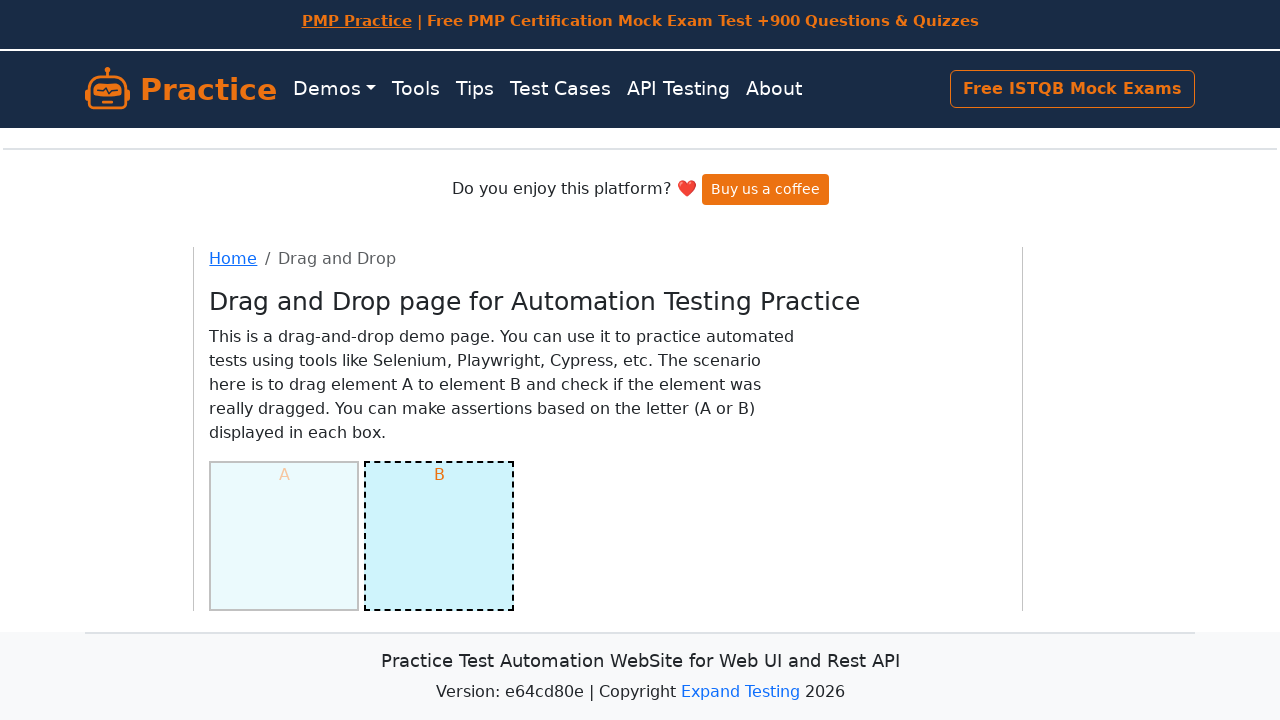

Released mouse button to complete manual drag and drop from column-a to column-b at (439, 536)
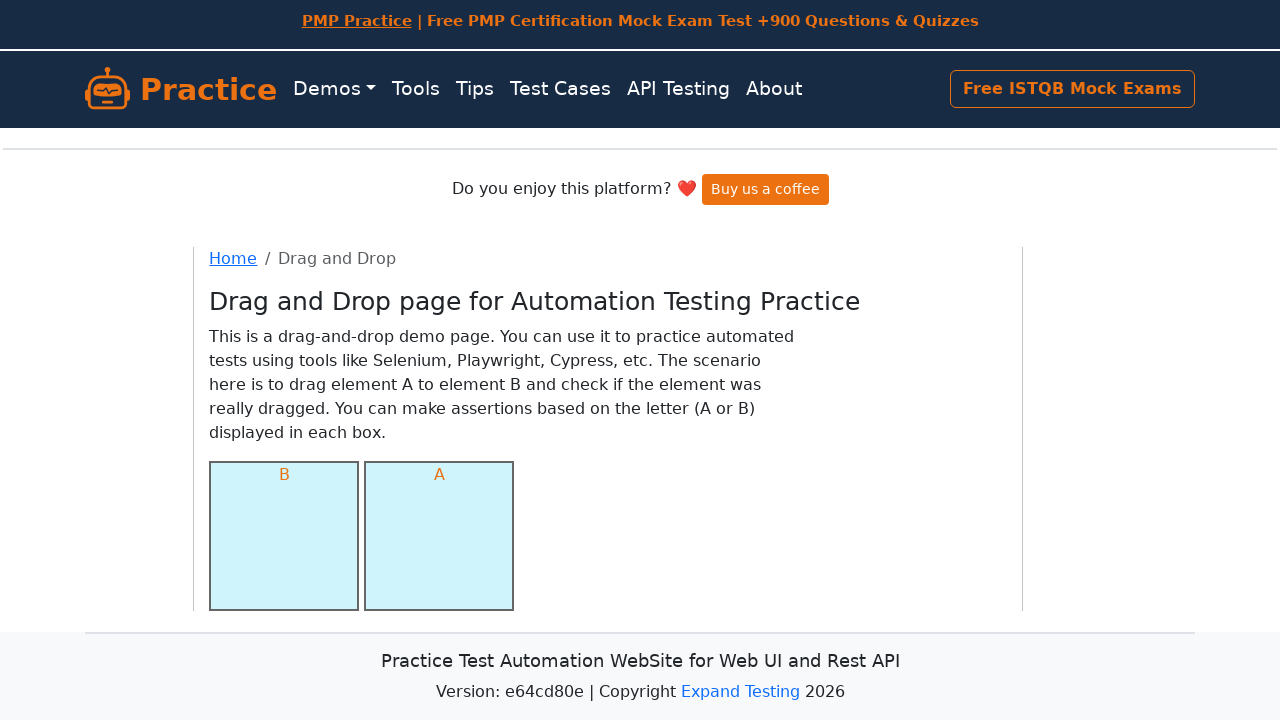

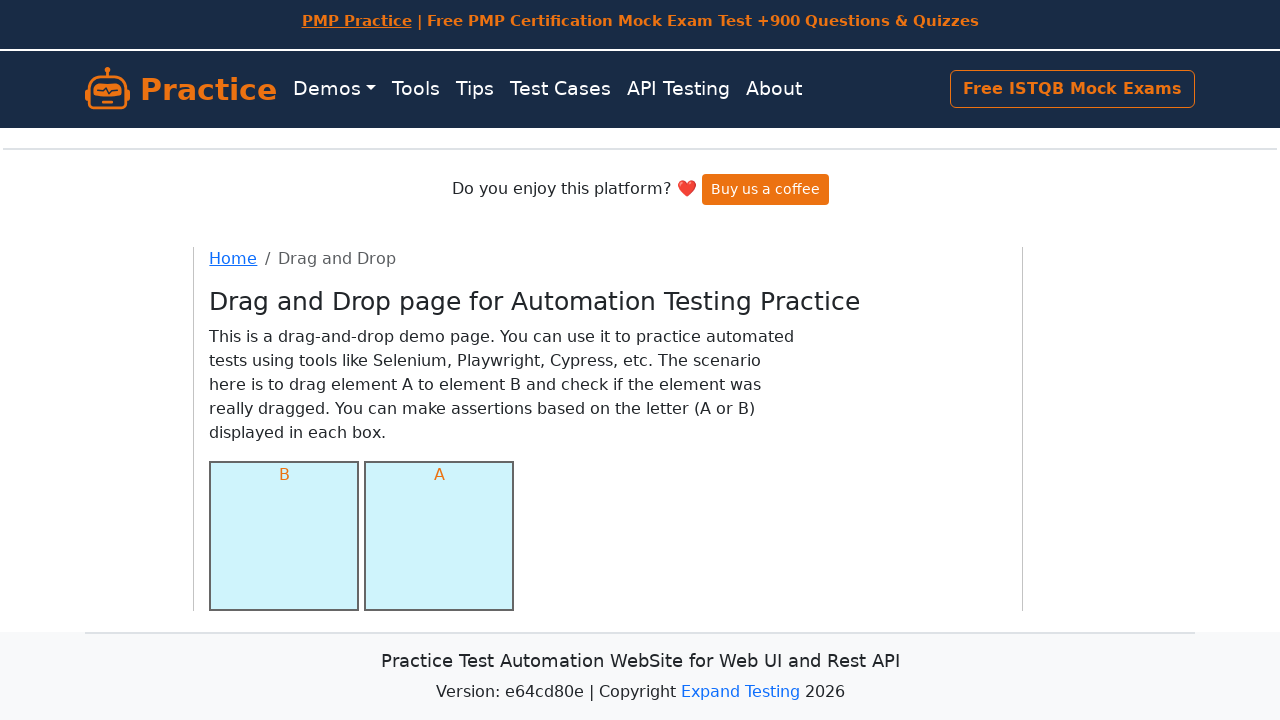